Tests that the search handles very long input strings without errors

Starting URL: https://www.tmsandbox.co.nz/

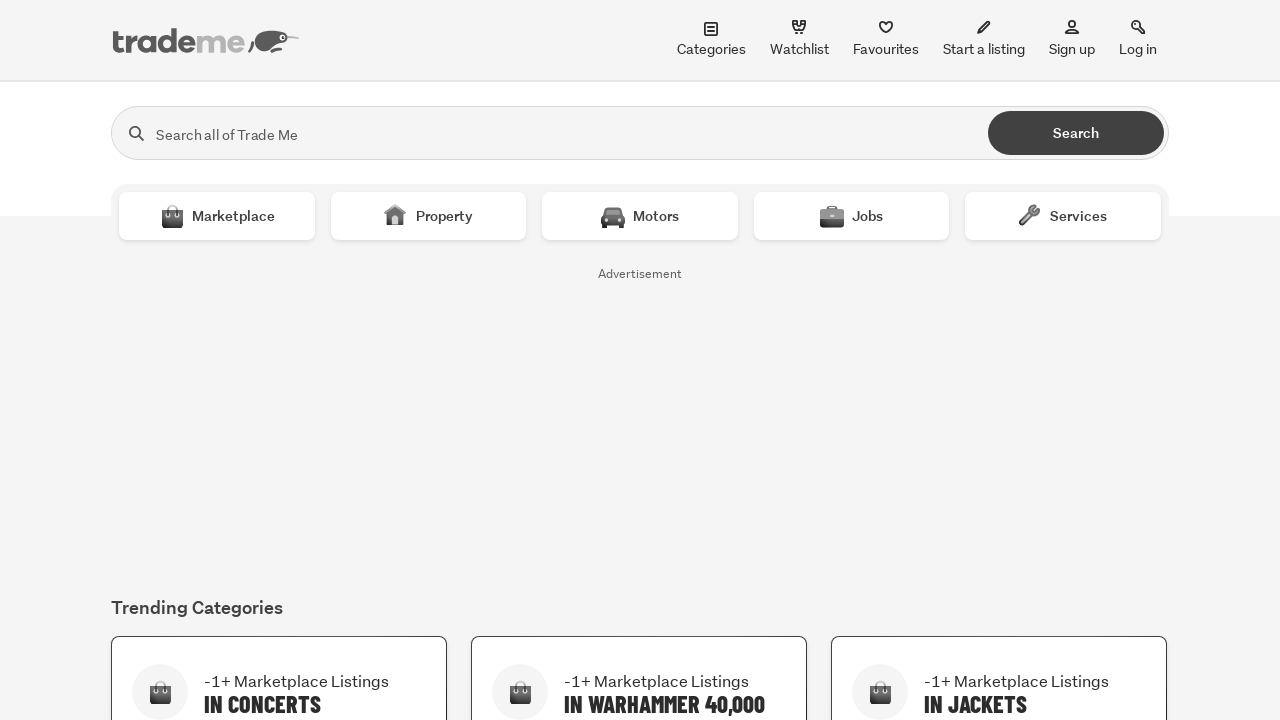

Filled search box with 300-character string on #search
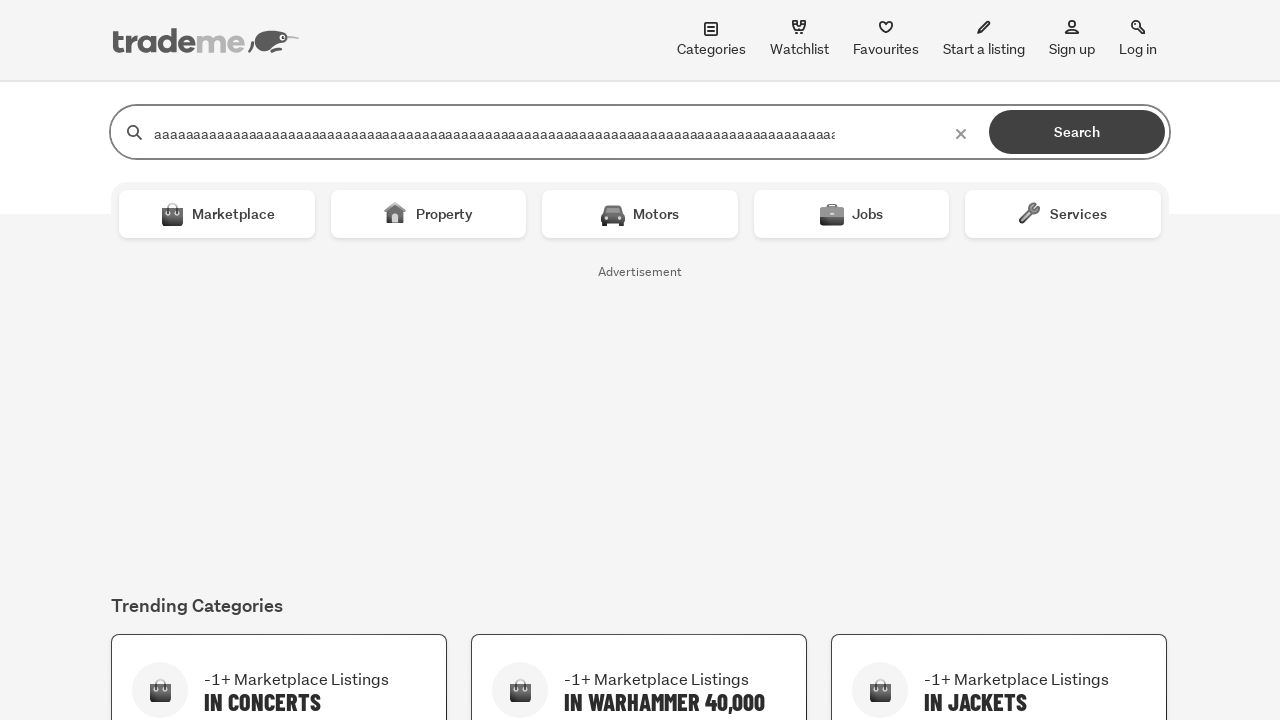

Pressed Enter to submit search with long input on #search
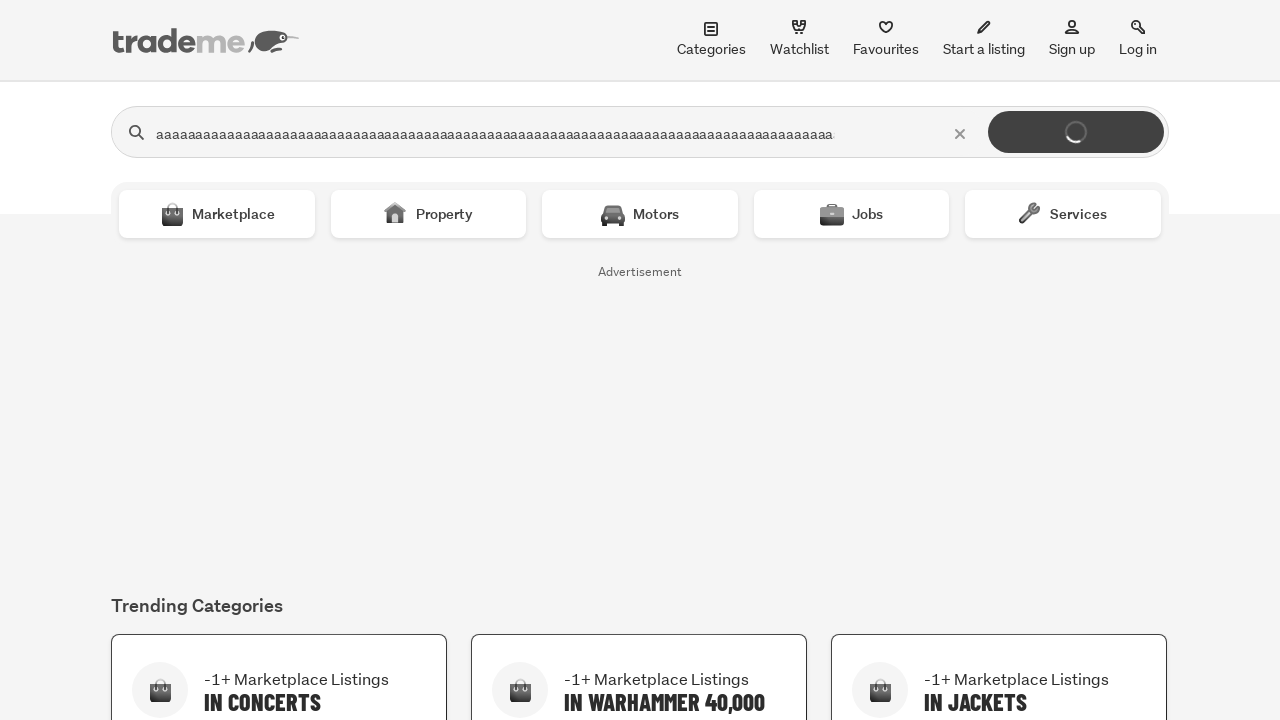

Page loaded and network became idle
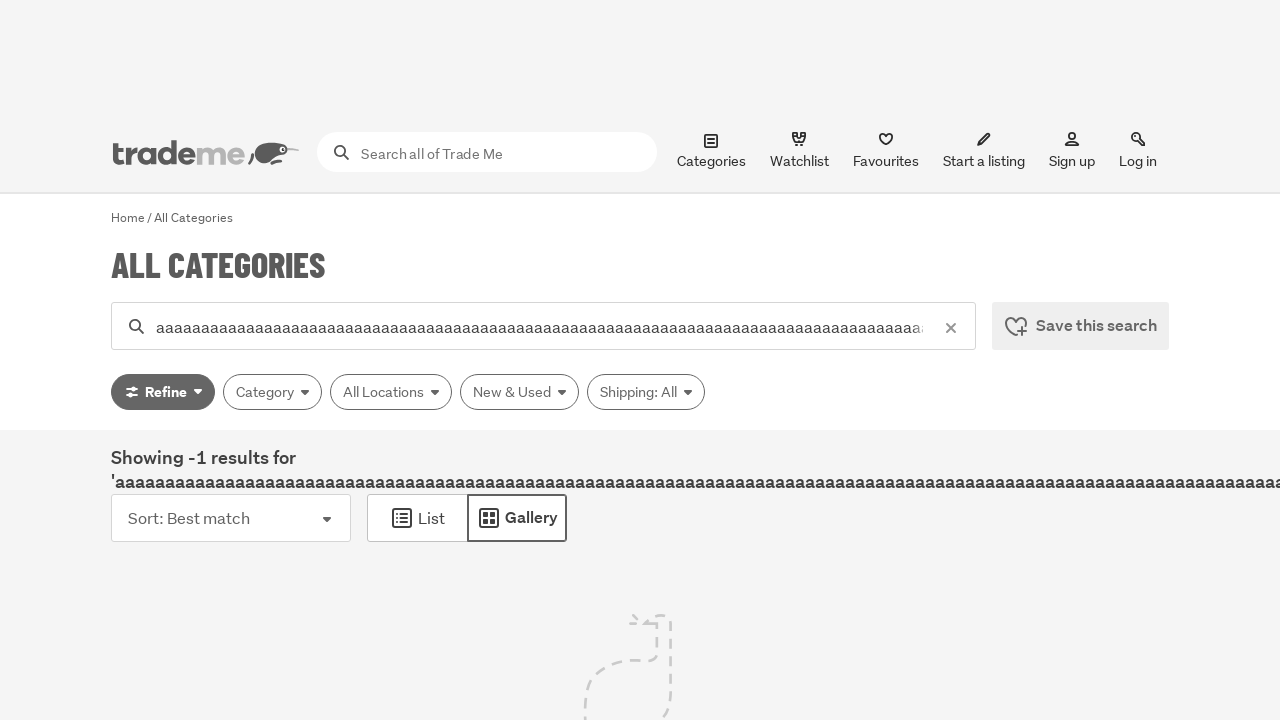

Retrieved current URL for verification
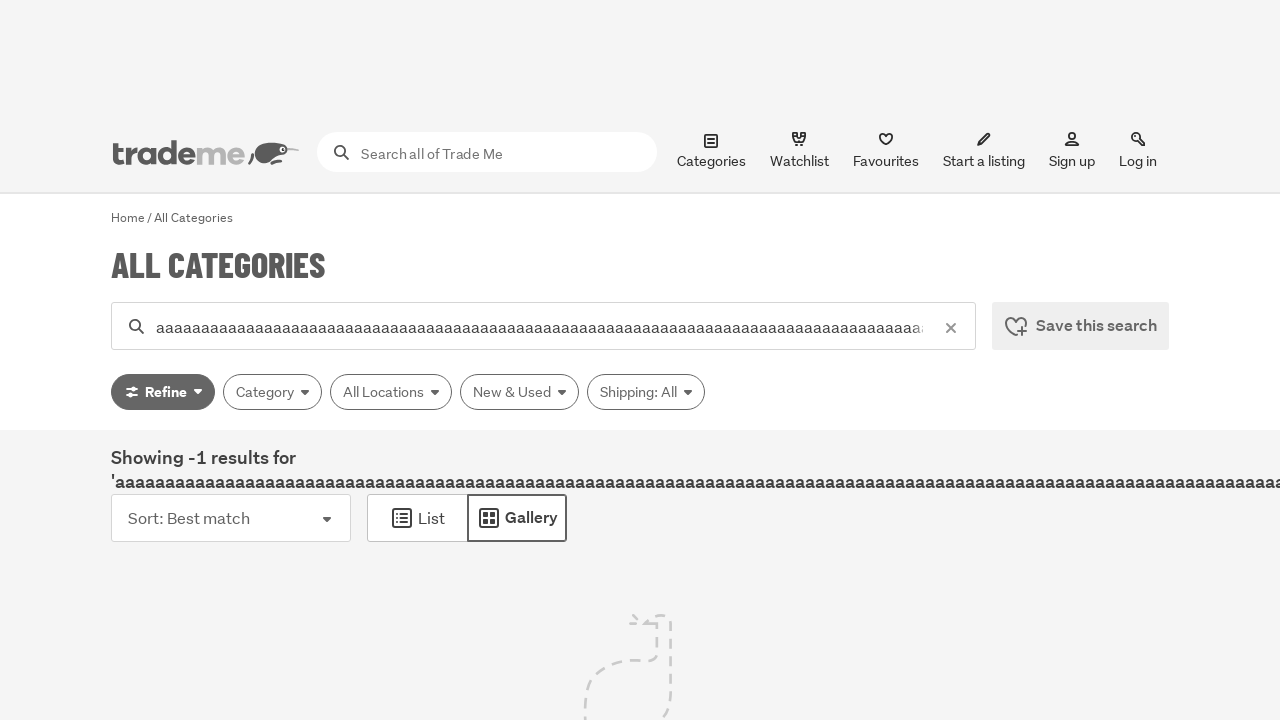

Verified that URL remains on tmsandbox.co.nz domain - long input handled without errors
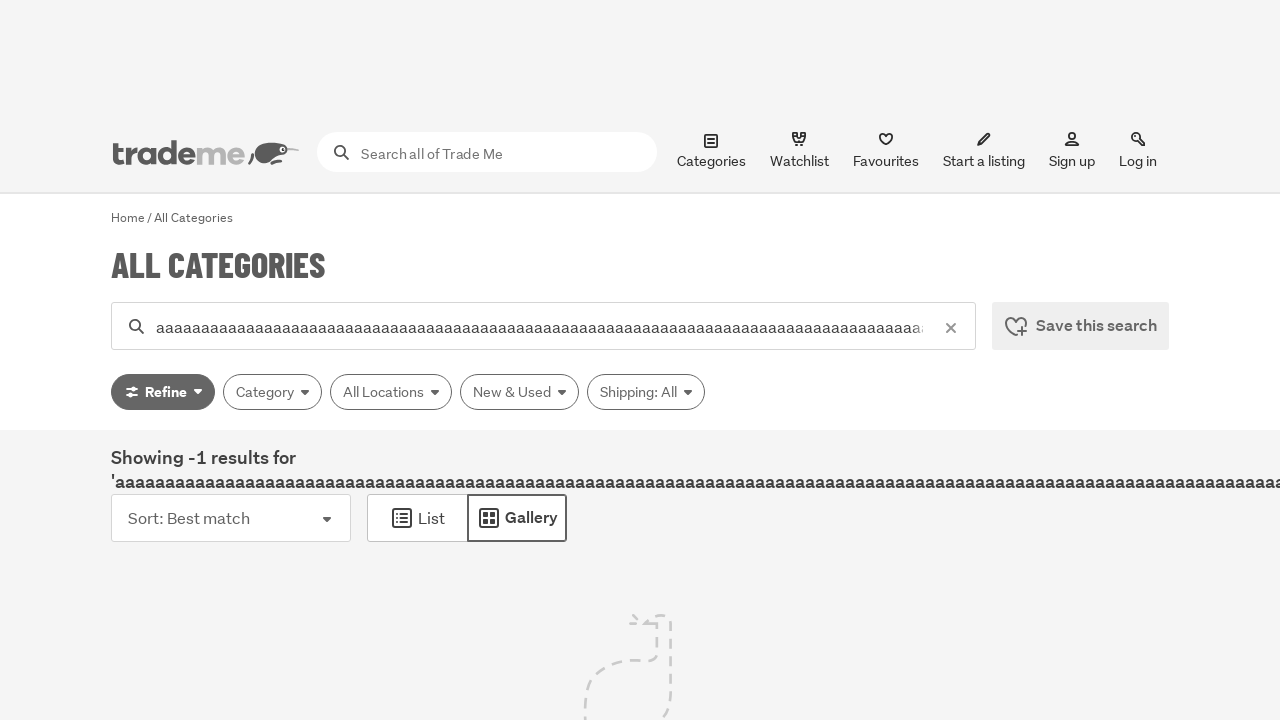

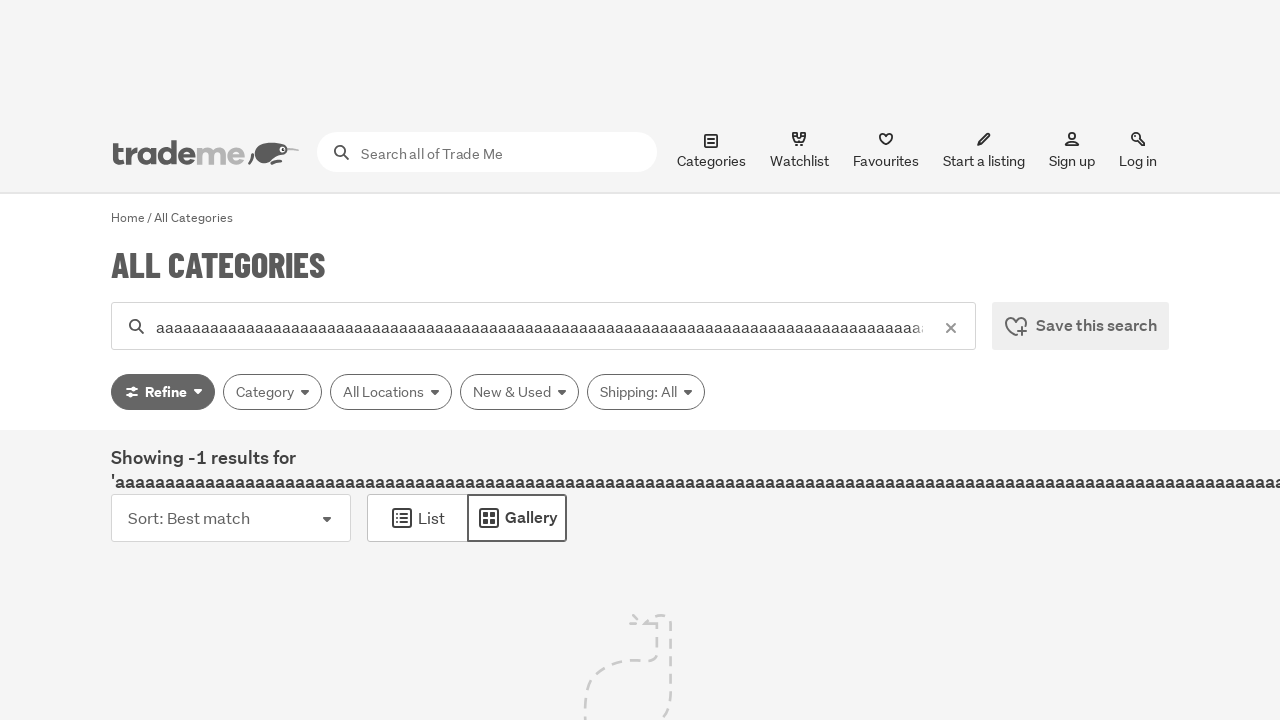